Tests JavaScript alert functionality by clicking a button and verifying the alert is triggered

Starting URL: https://www.lambdatest.com/selenium-playground/javascript-alert-box-demo

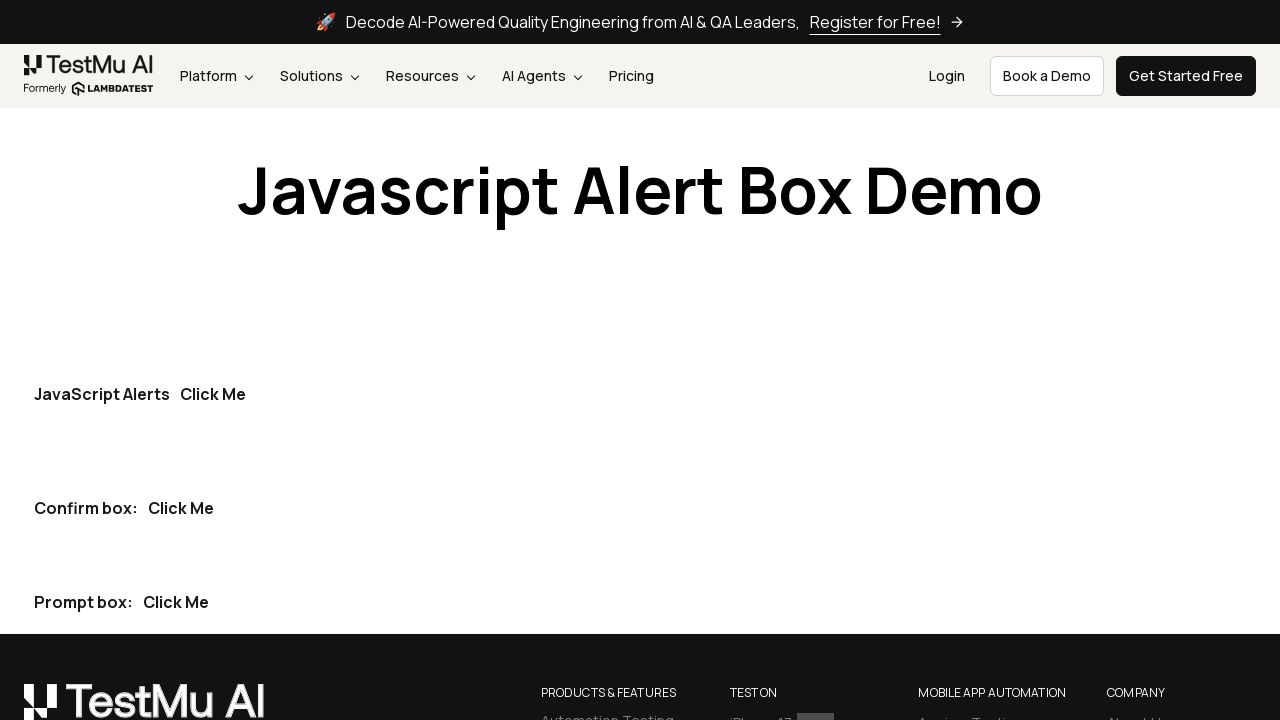

Set up dialog handler to accept JavaScript alerts
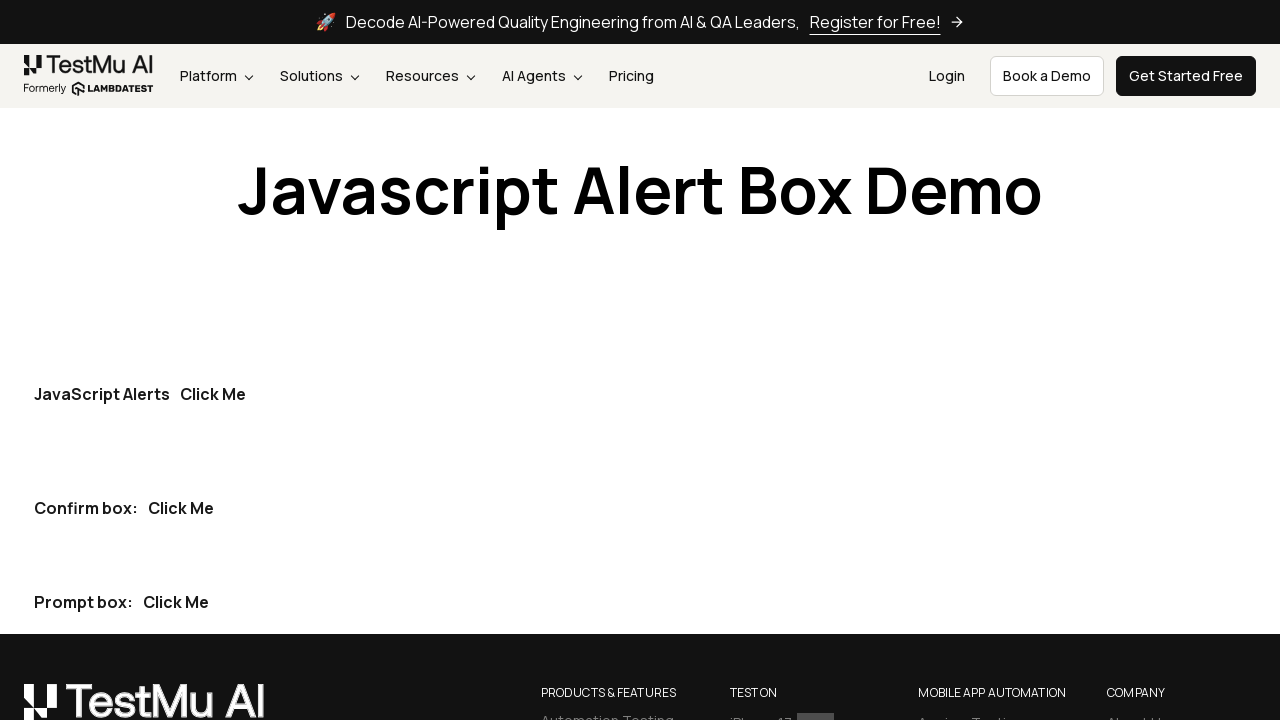

Clicked the first 'Click Me' button to trigger JavaScript alert at (213, 394) on div[class="mt-30 rounded"] >> nth=0 >> button:has-text("Click Me")
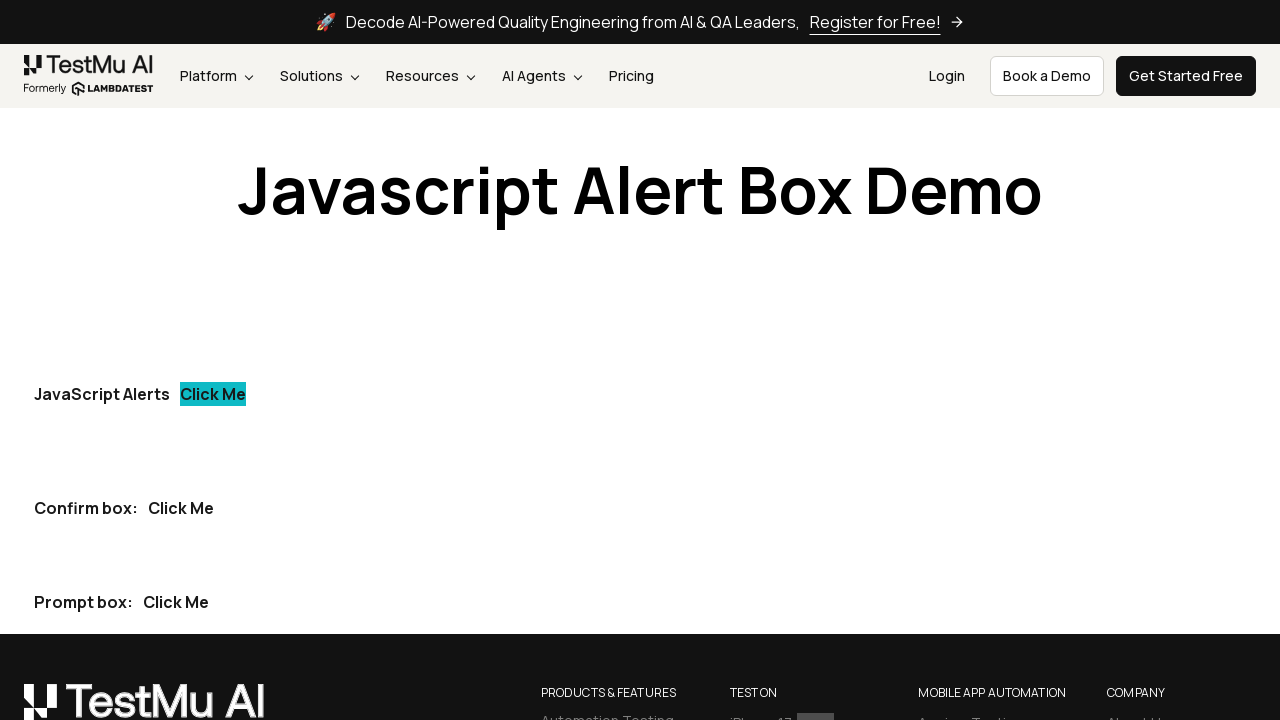

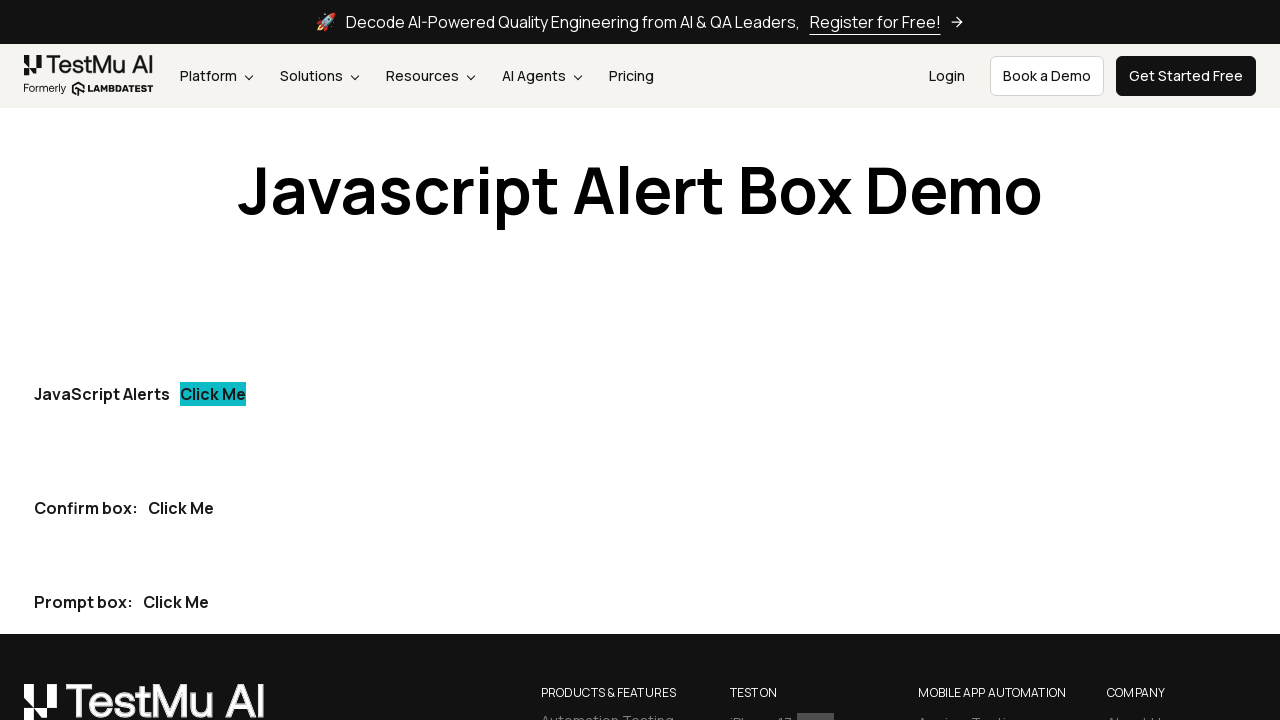